Tests file upload functionality by uploading a file and verifying the success message

Starting URL: https://practice-automation.com/file-upload/

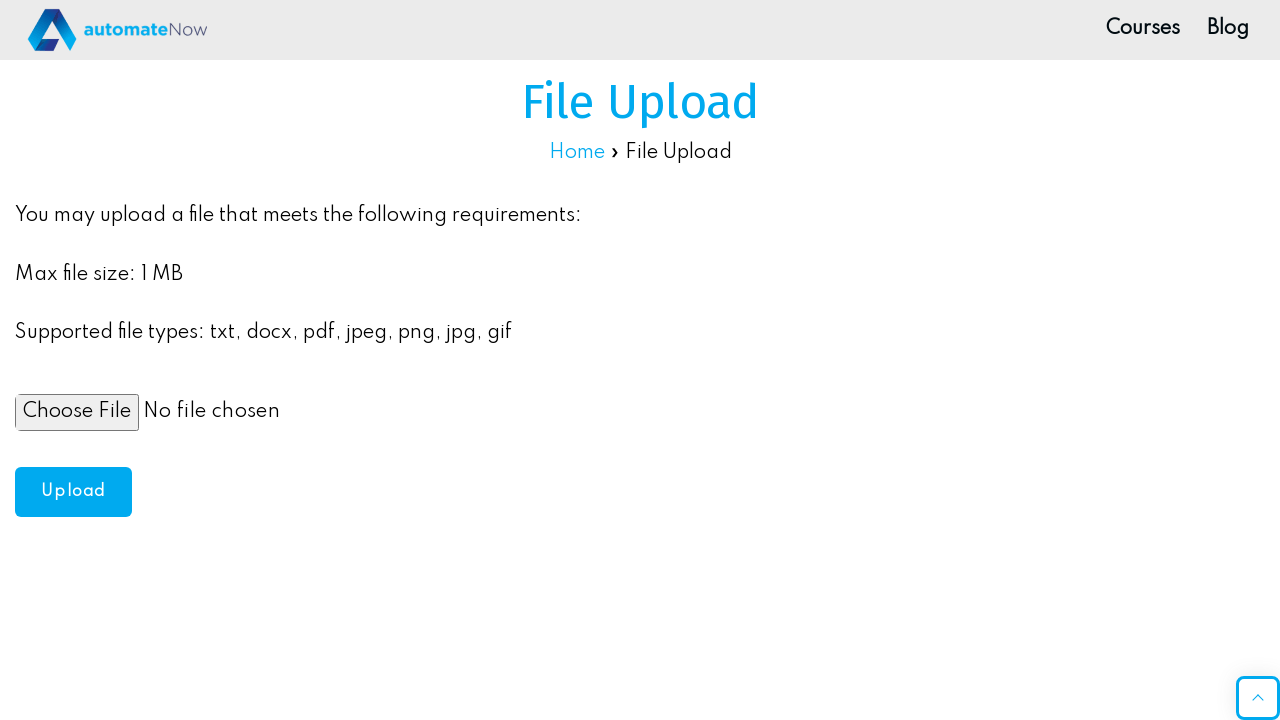

Created temporary text file with content 'Hello, World!'
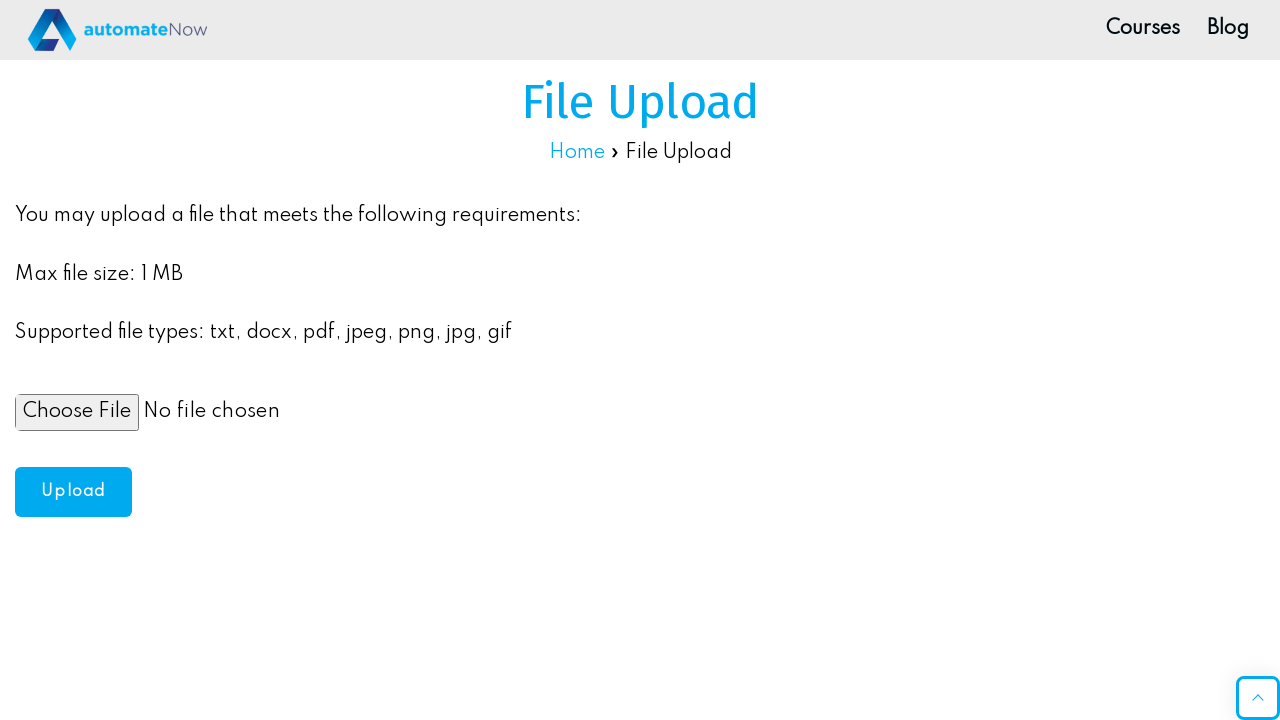

Selected file for upload using file input element
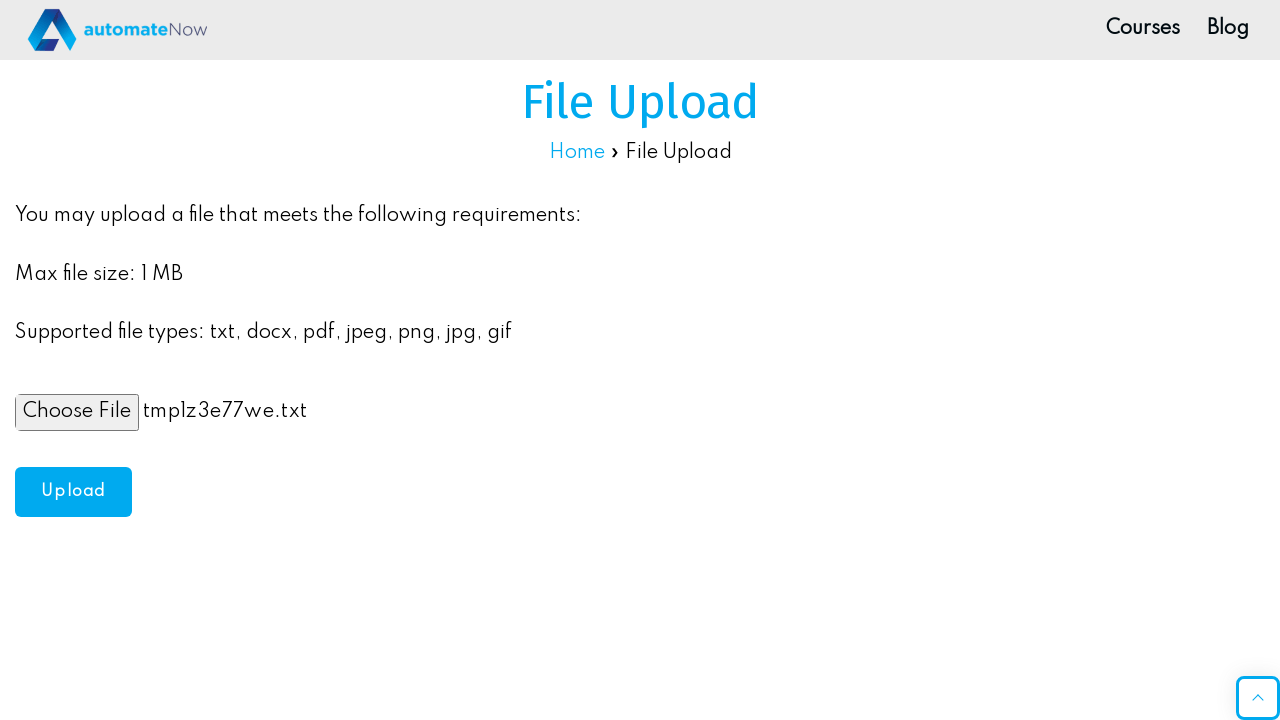

Clicked upload button to submit file at (73, 492) on #upload-btn
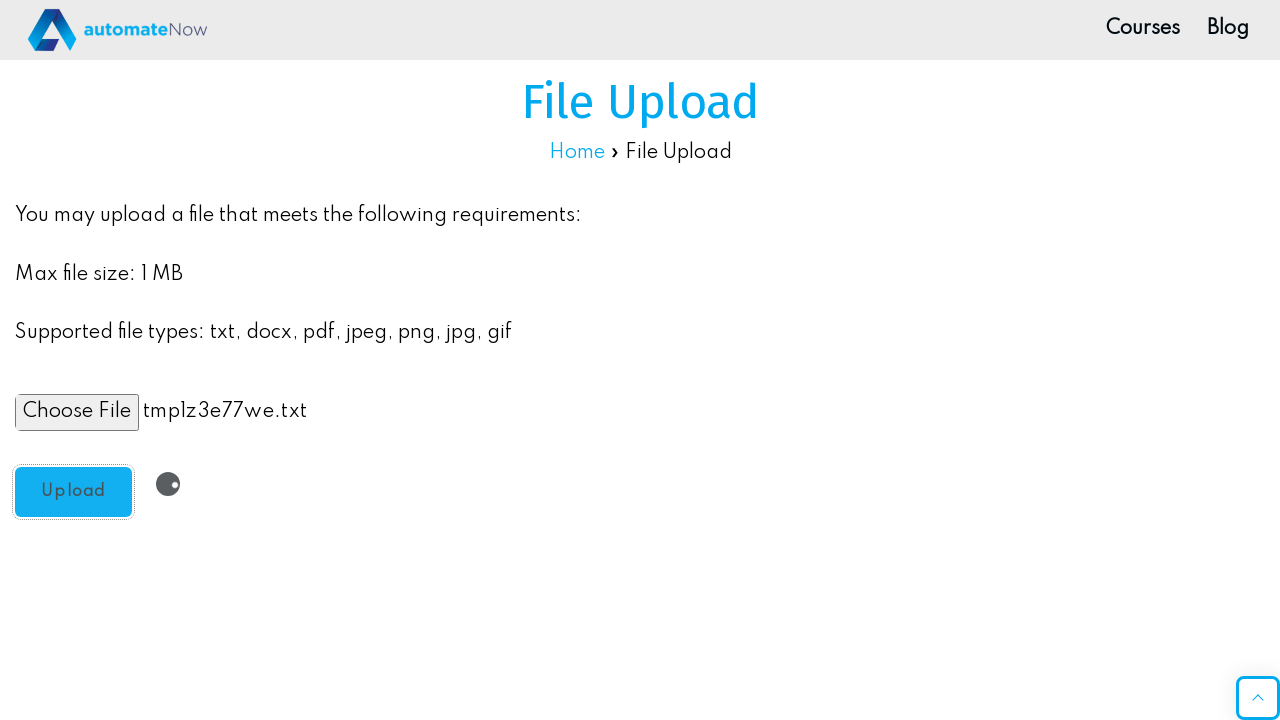

File upload success message appeared
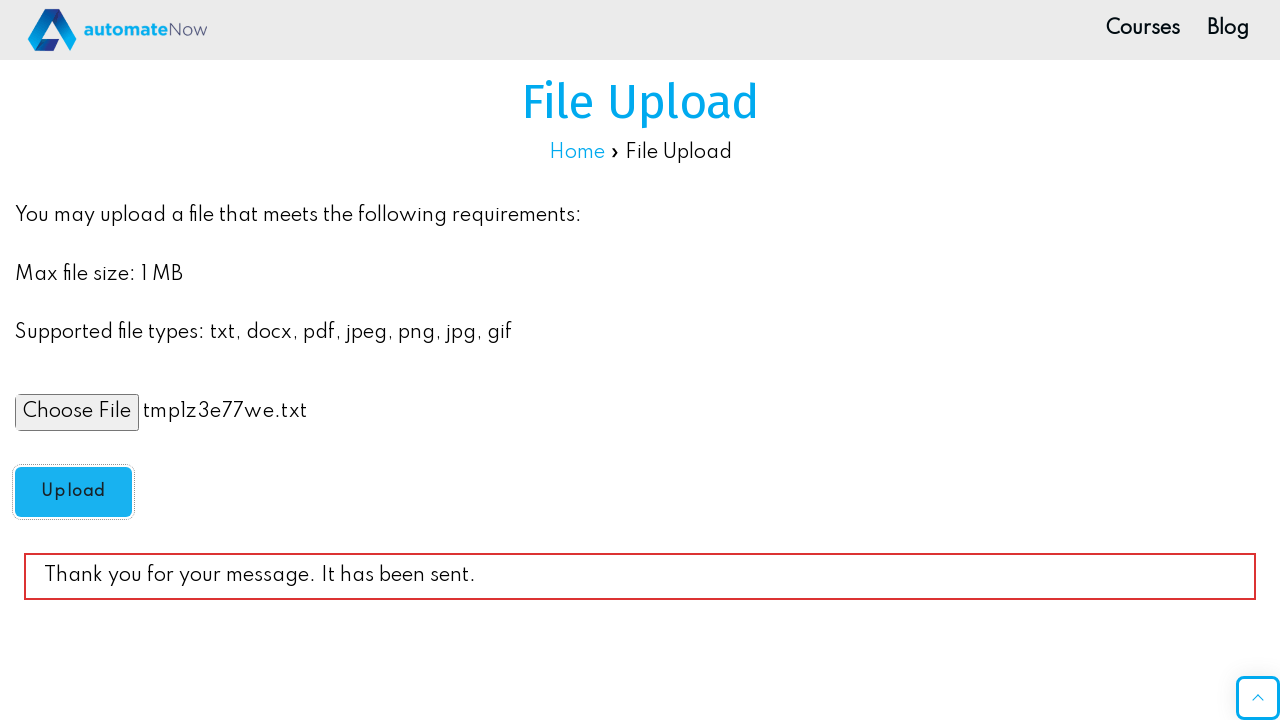

Cleaned up temporary file
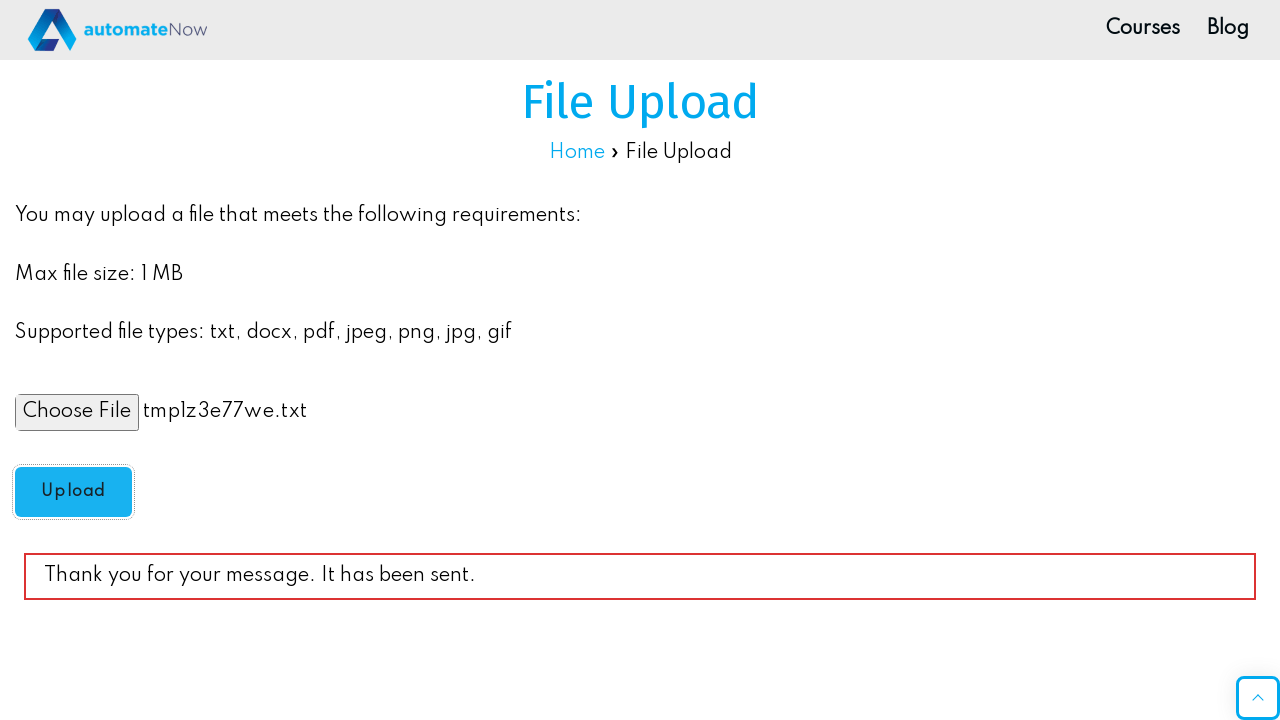

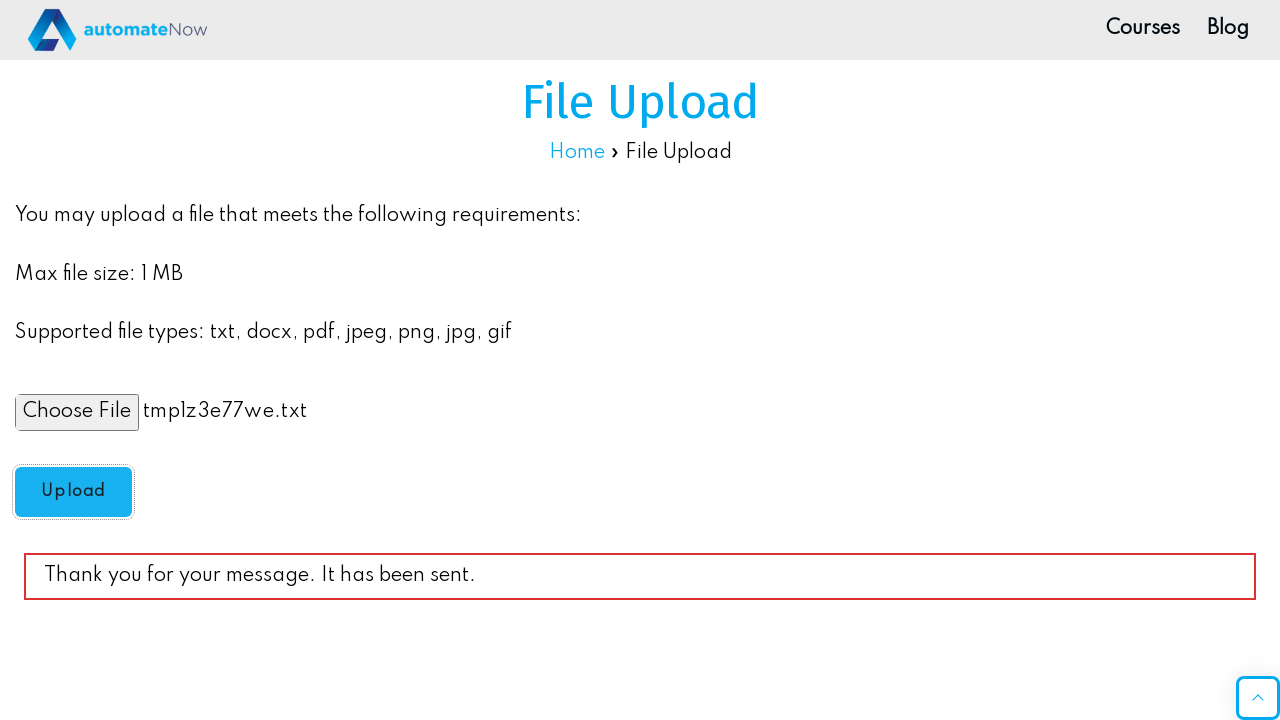